Tests displaying all items by clicking the All filter link after filtering

Starting URL: https://demo.playwright.dev/todomvc

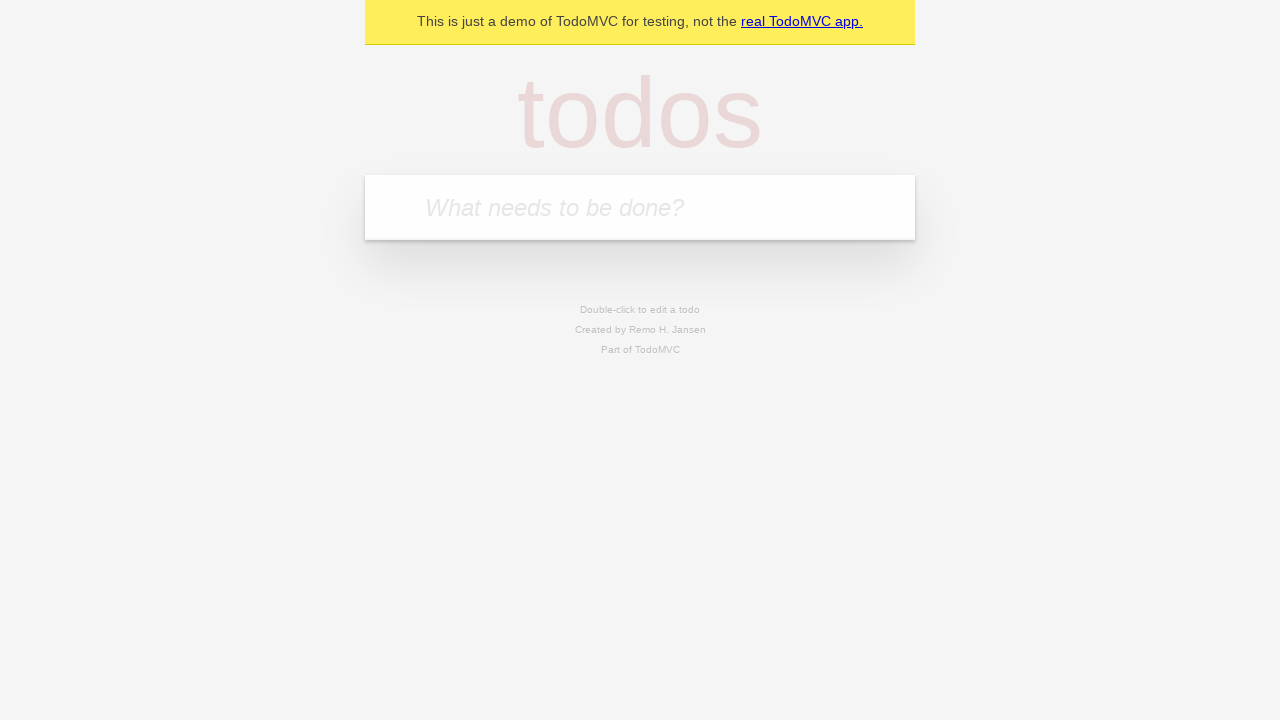

Filled todo input with 'buy some cheese' on internal:attr=[placeholder="What needs to be done?"i]
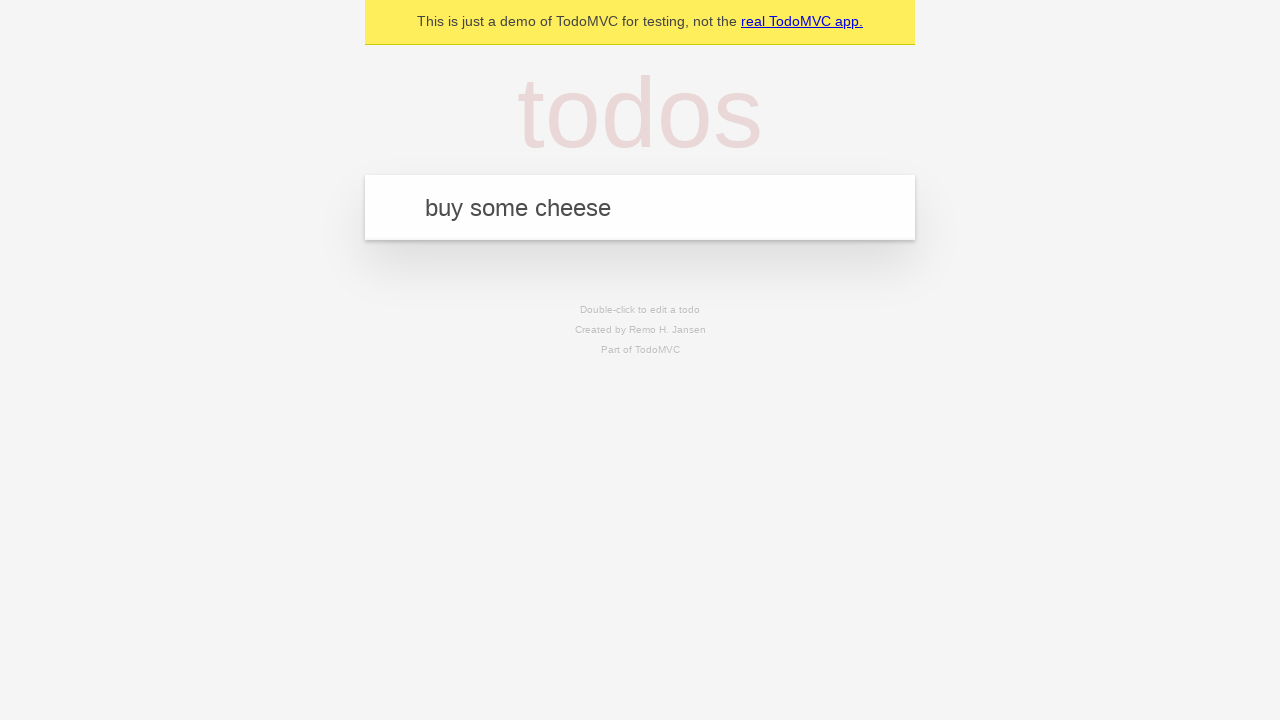

Pressed Enter to create first todo on internal:attr=[placeholder="What needs to be done?"i]
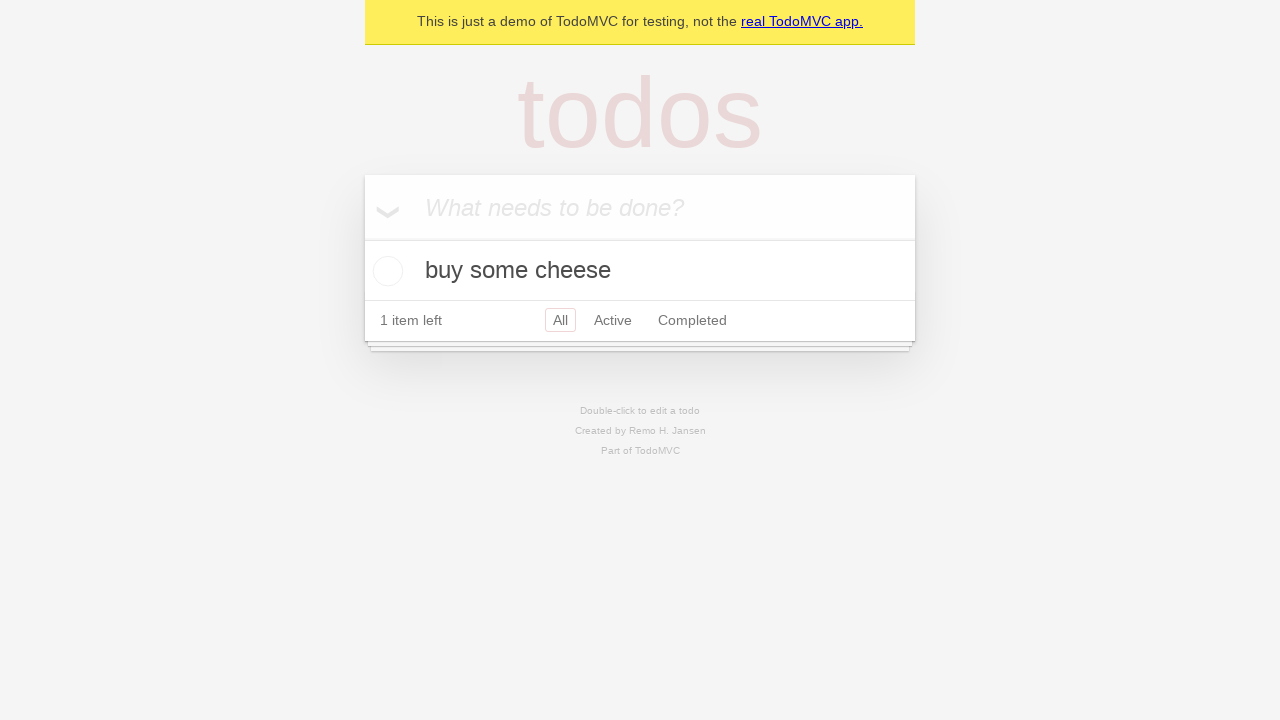

Filled todo input with 'feed the cat' on internal:attr=[placeholder="What needs to be done?"i]
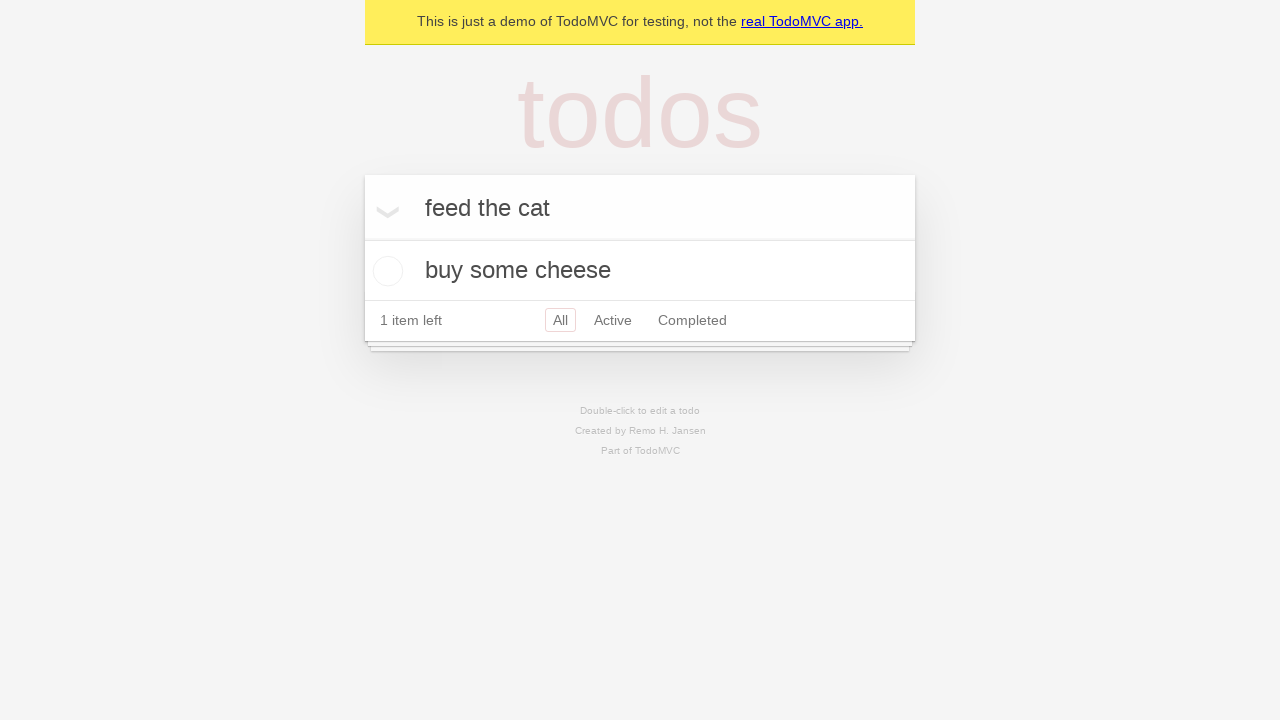

Pressed Enter to create second todo on internal:attr=[placeholder="What needs to be done?"i]
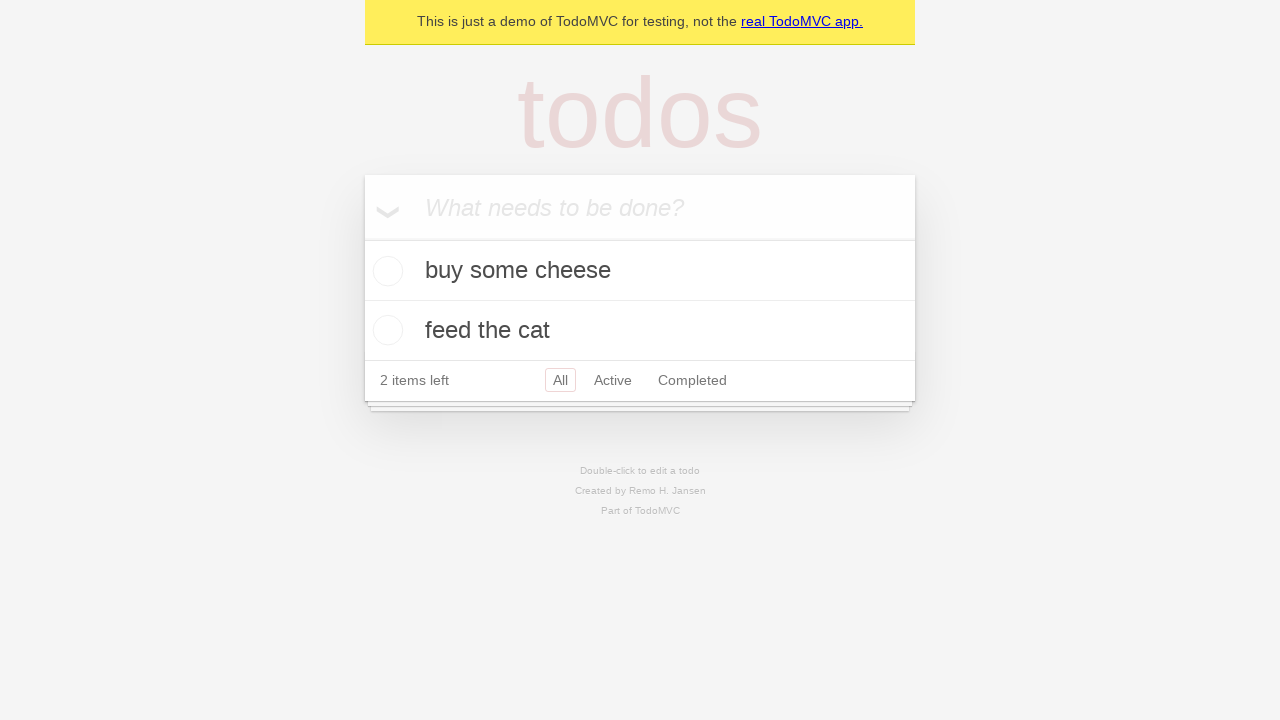

Filled todo input with 'book a doctors appointment' on internal:attr=[placeholder="What needs to be done?"i]
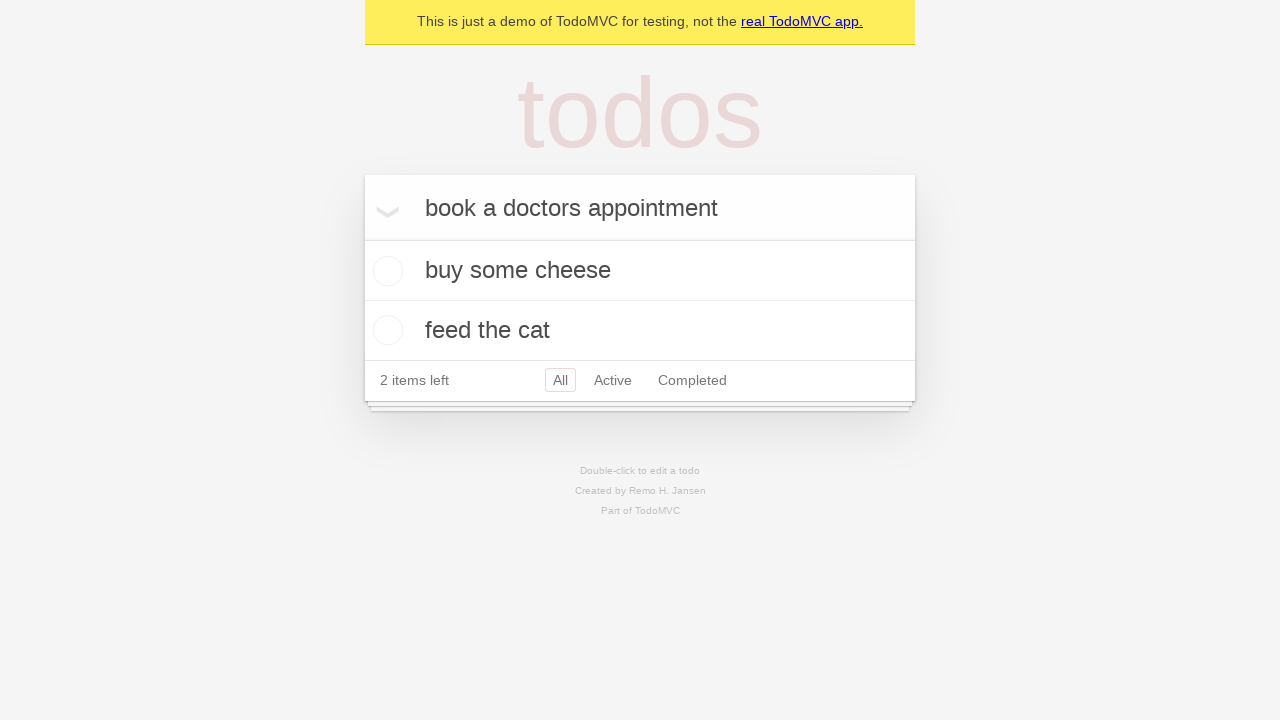

Pressed Enter to create third todo on internal:attr=[placeholder="What needs to be done?"i]
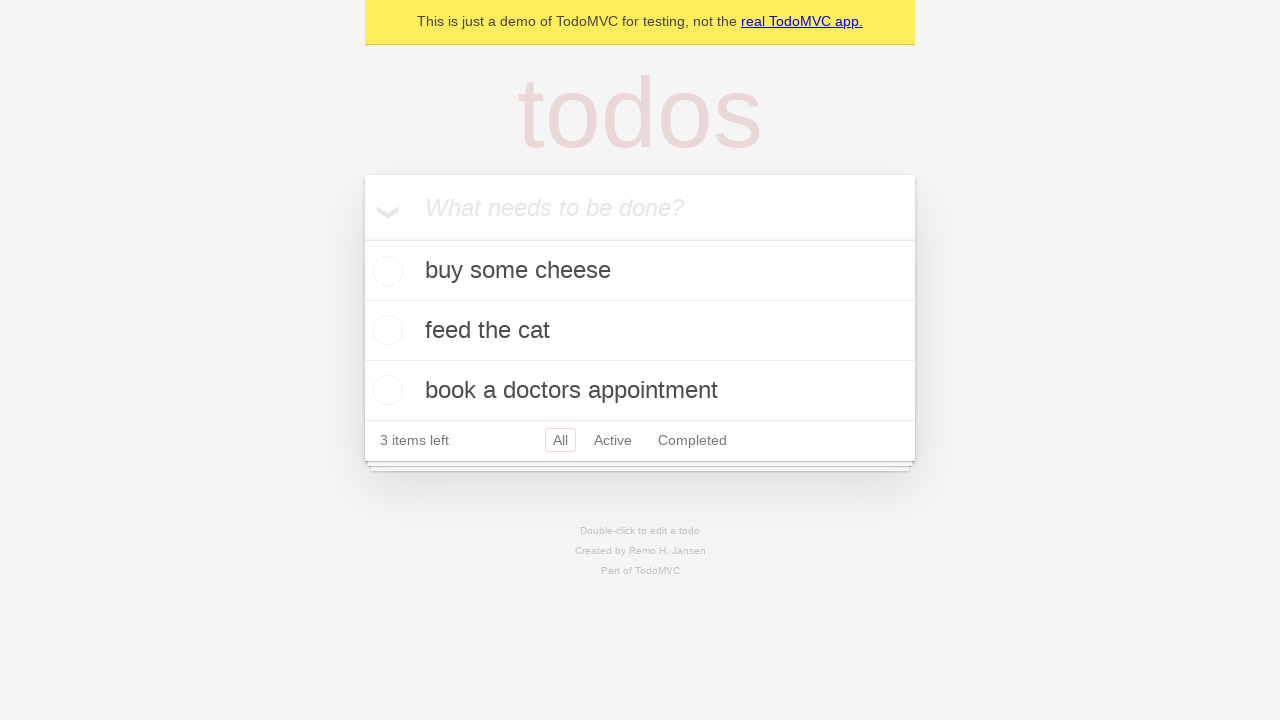

Waited for all 3 todos to be created (3 items left message appeared)
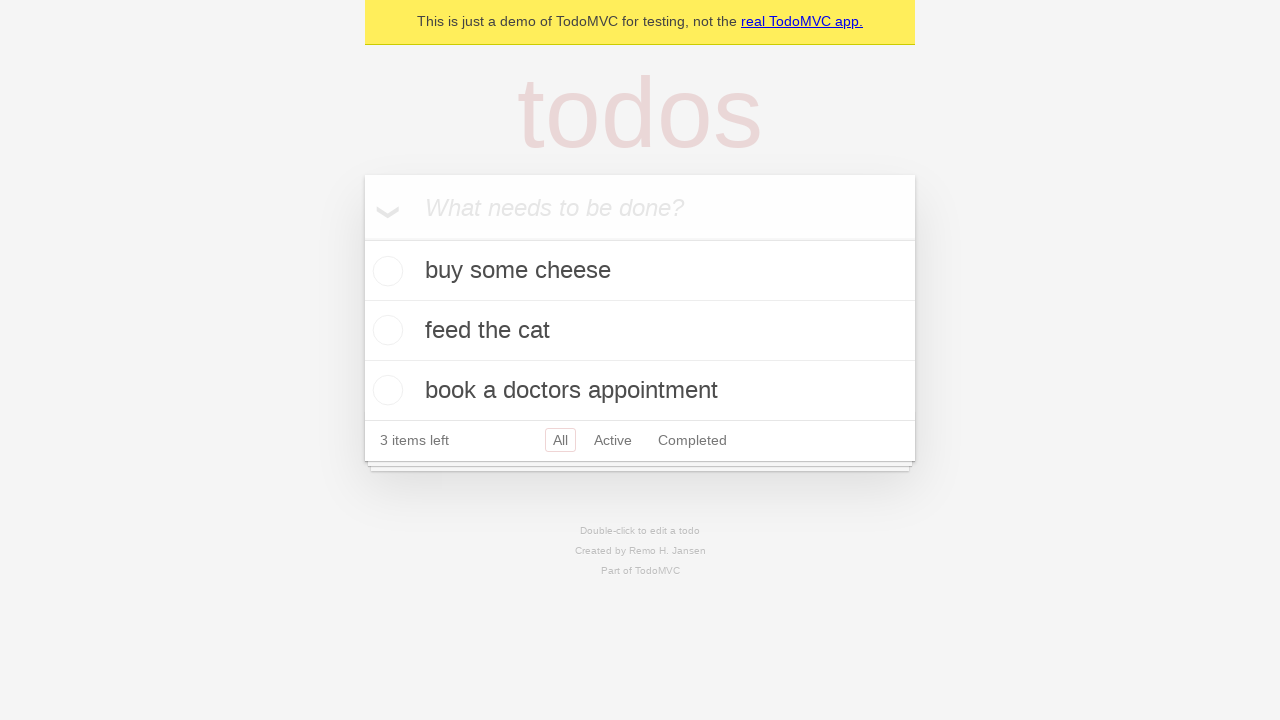

Checked the second todo item to mark it as completed at (385, 330) on internal:testid=[data-testid="todo-item"s] >> nth=1 >> internal:role=checkbox
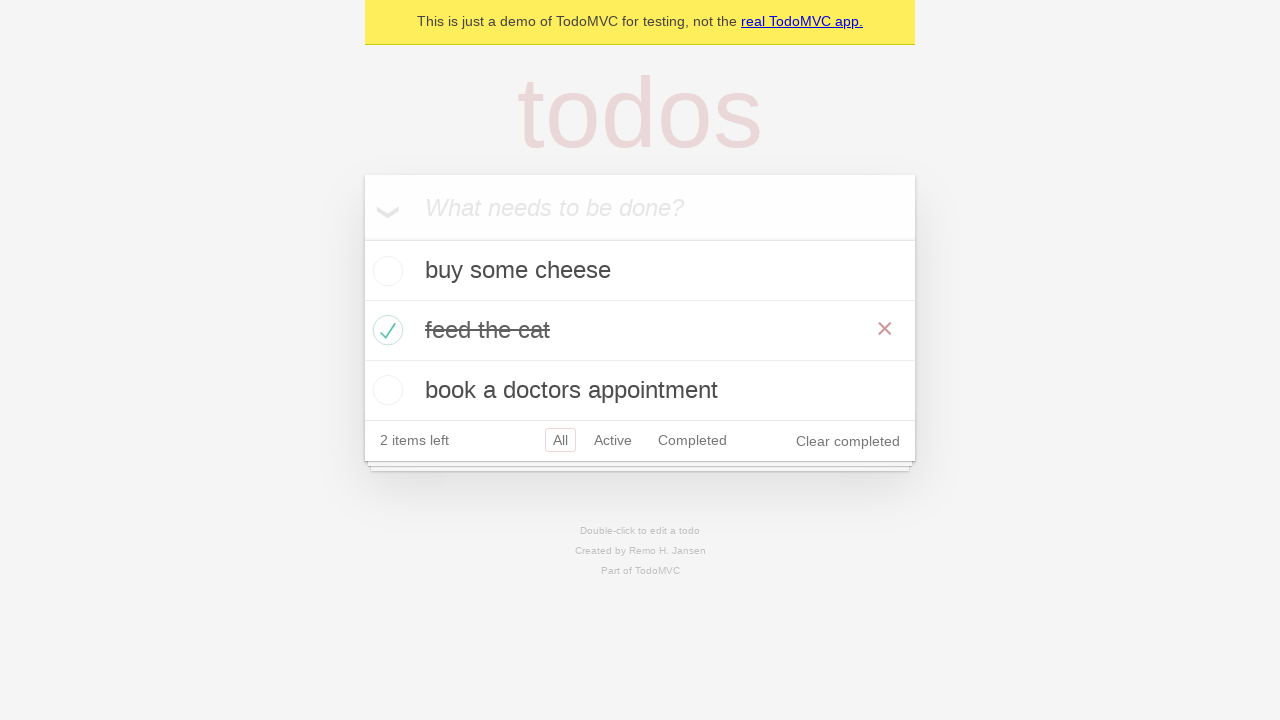

Clicked Active filter link at (613, 440) on internal:role=link[name="Active"i]
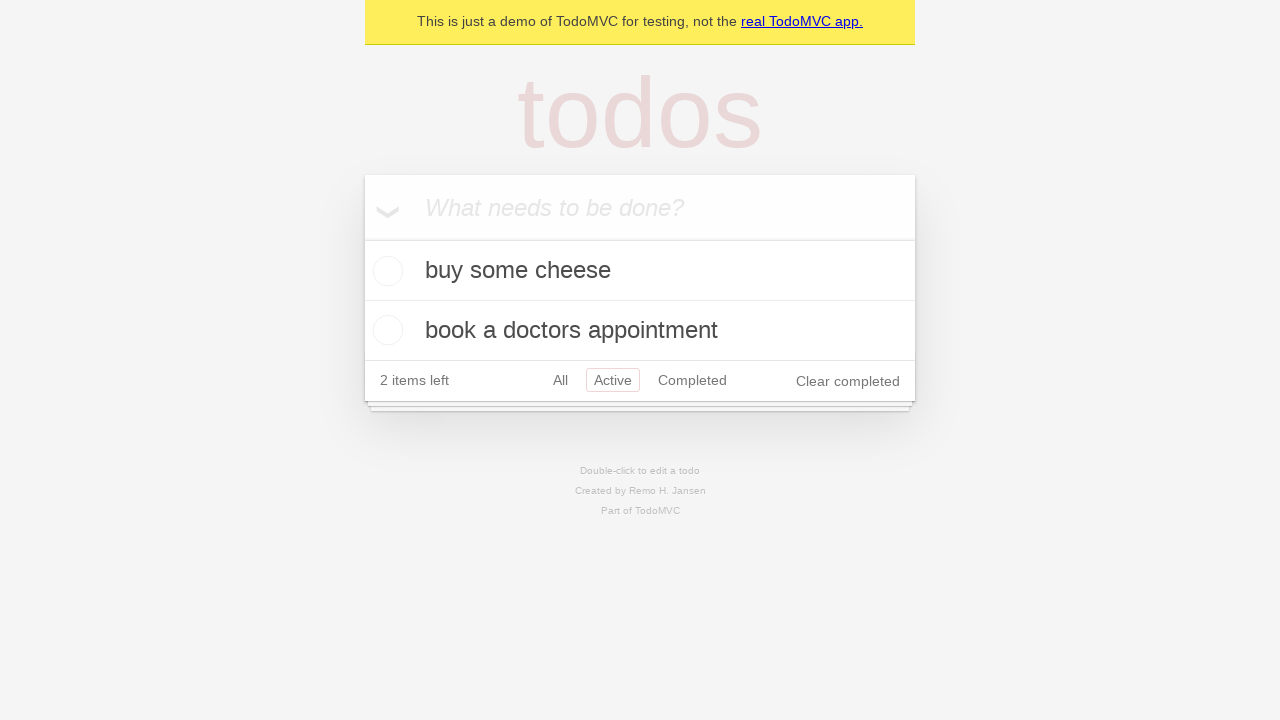

Clicked Completed filter link at (692, 380) on internal:role=link[name="Completed"i]
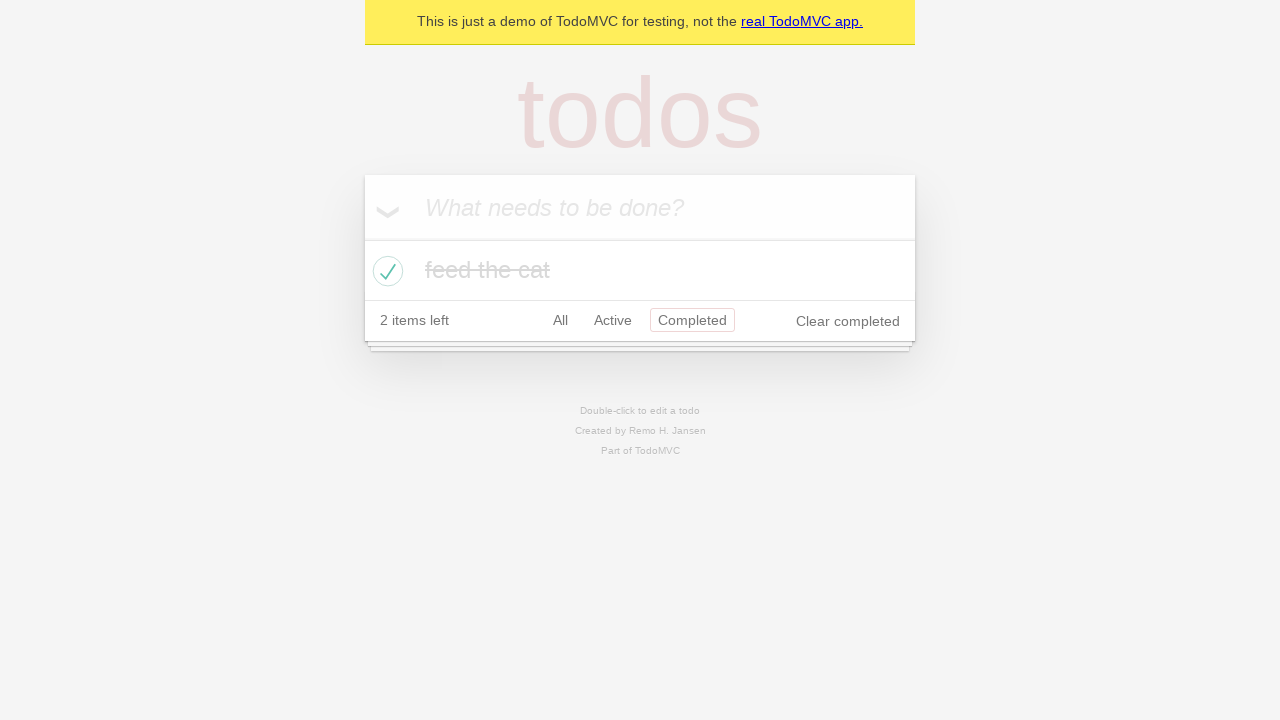

Clicked All filter link to display all items at (560, 320) on internal:role=link[name="All"i]
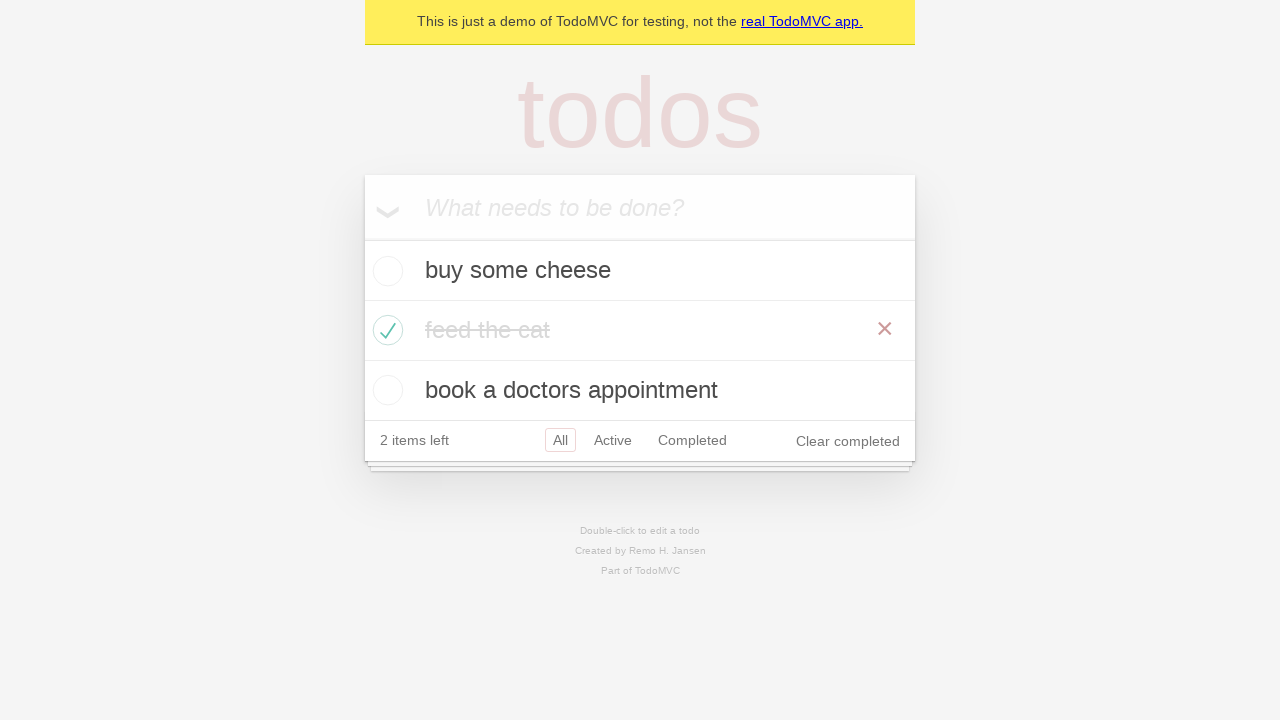

Verified all 3 todo items are now displayed
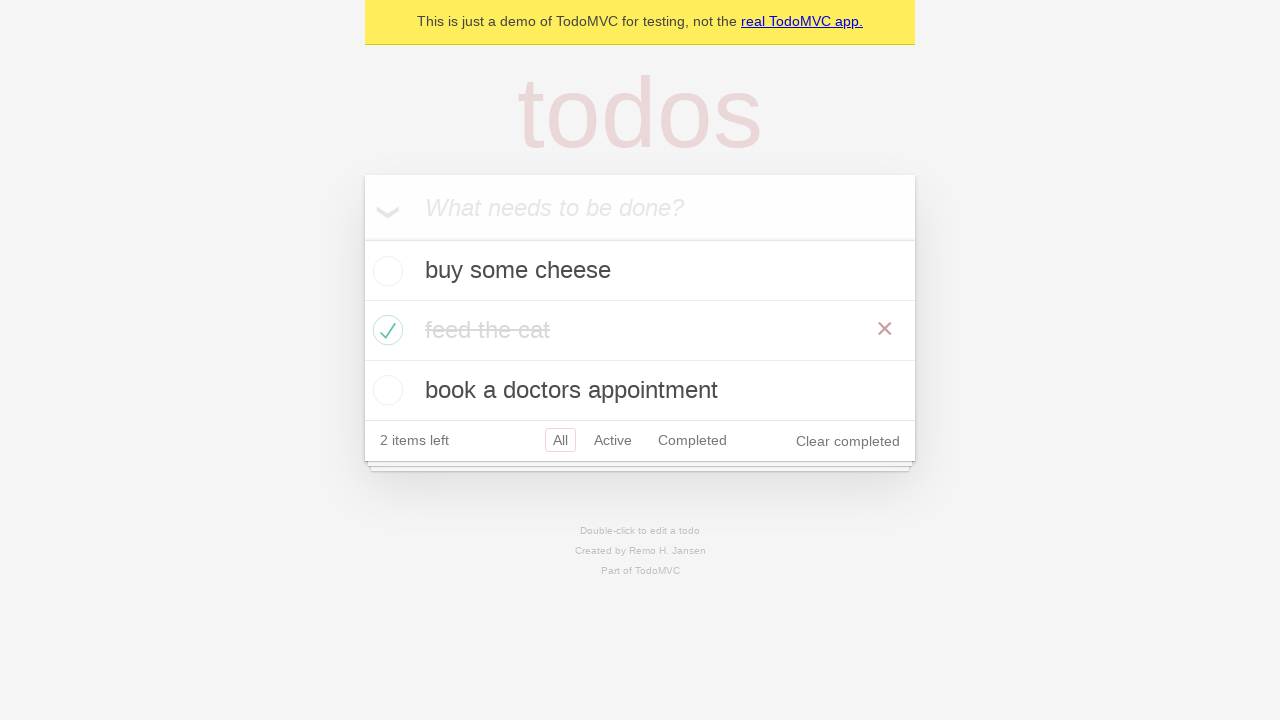

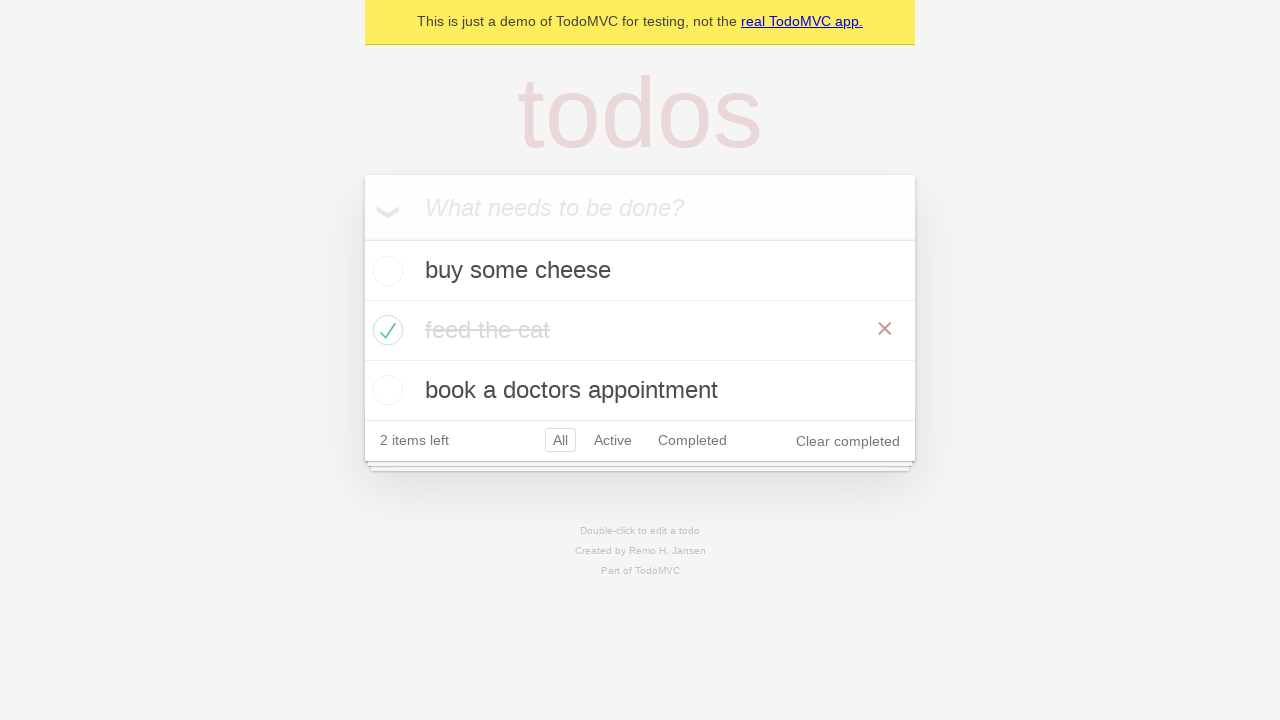